Navigates to the iT邦幫忙 (IT Help) website and verifies the current URL and page title start with expected values.

Starting URL: https://ithelp.ithome.com.tw/

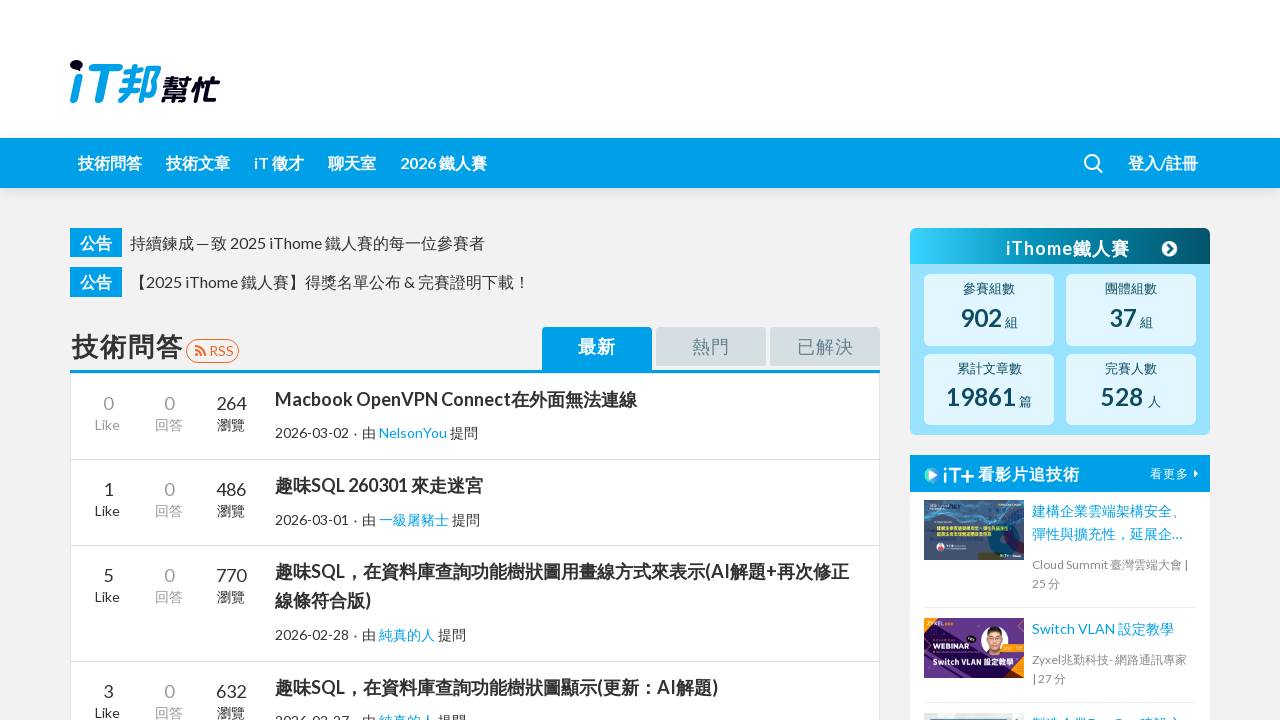

Page loaded and domcontentloaded event fired
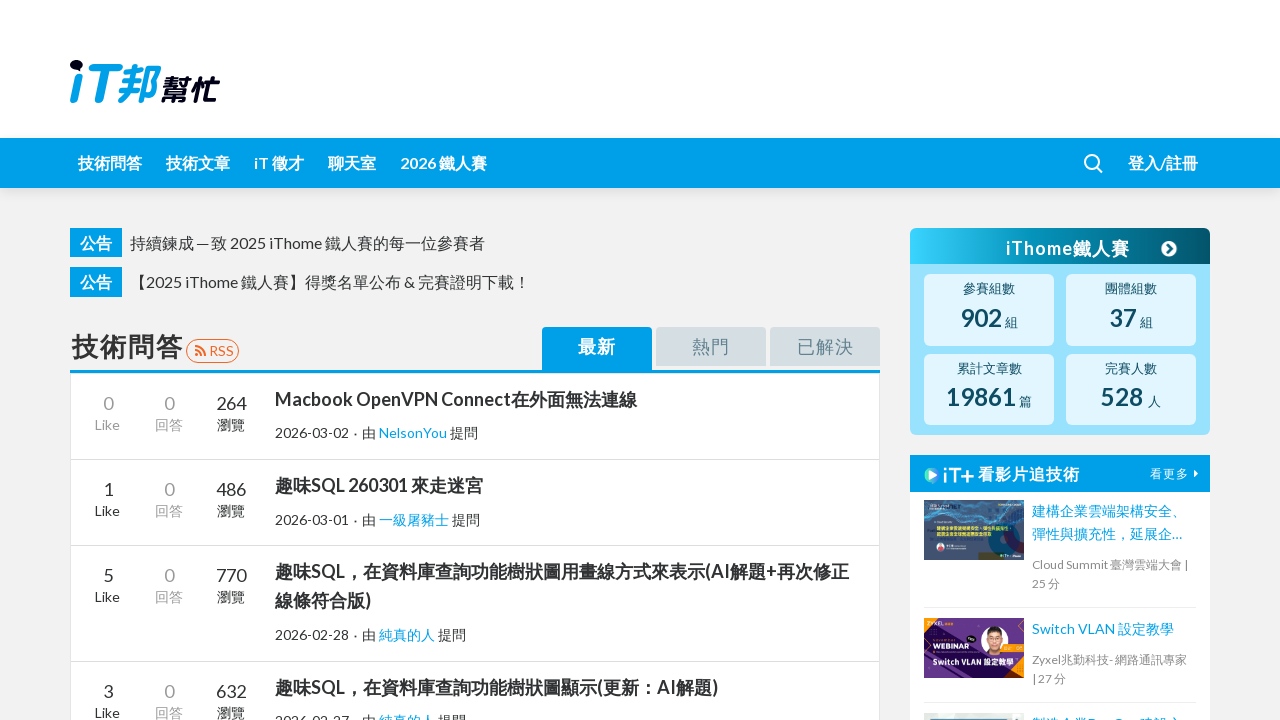

Verified current URL is https://ithelp.ithome.com.tw/
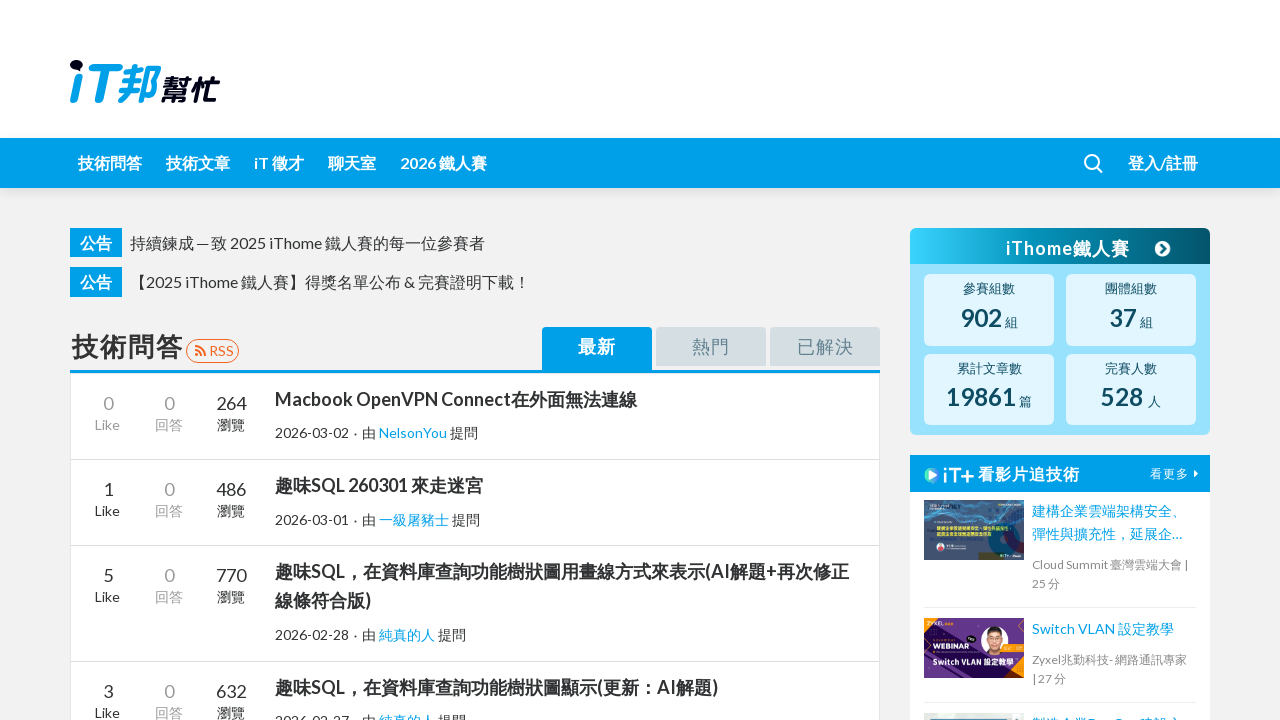

Verified page title starts with 'iT 邦幫忙'
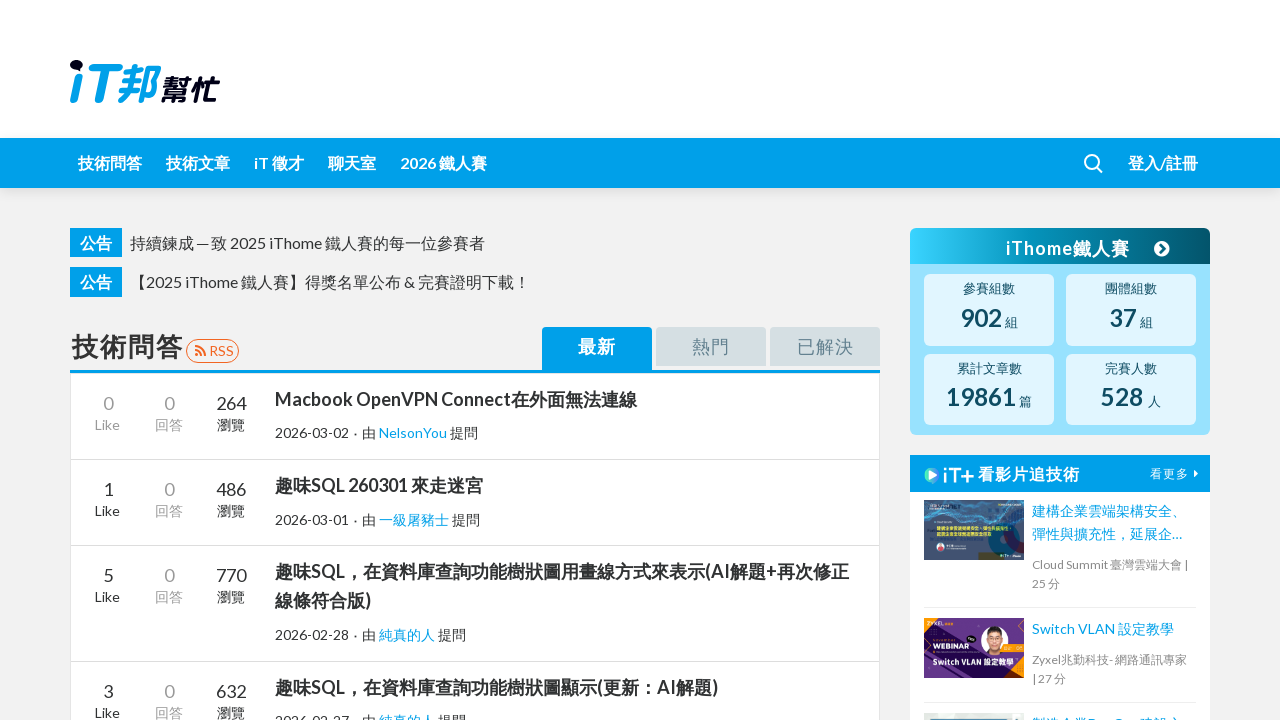

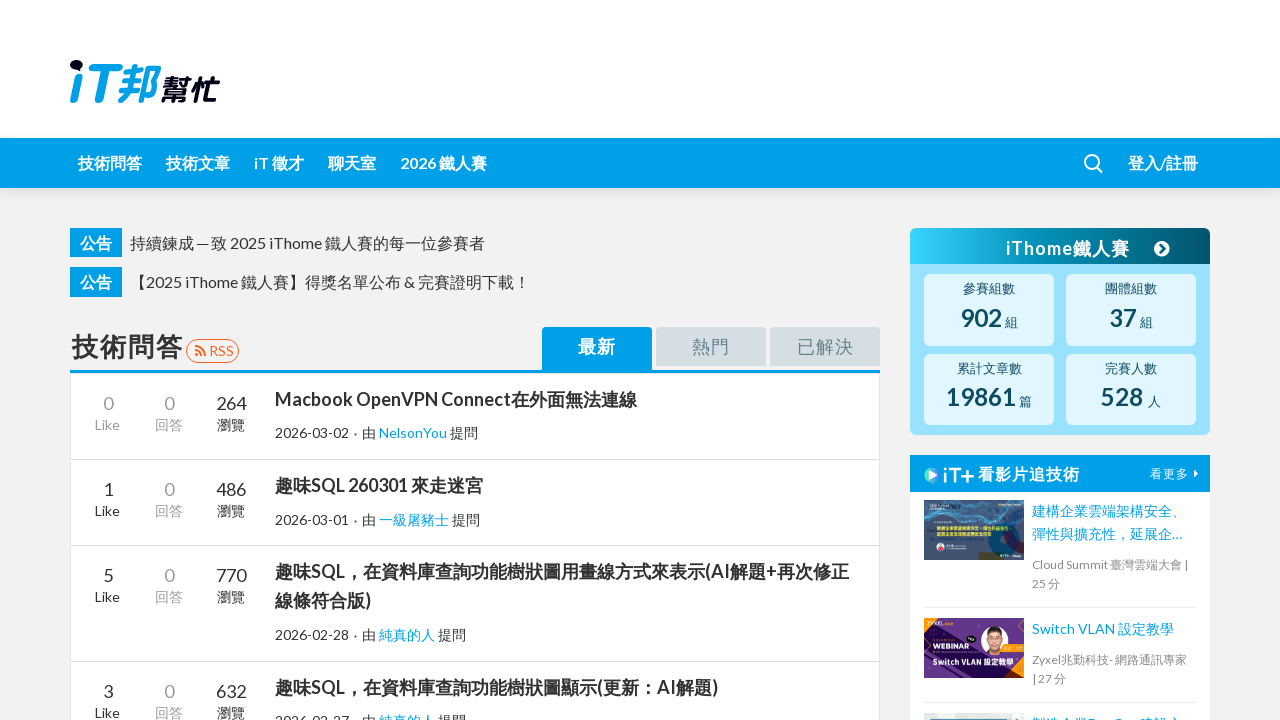